Tests page scrolling functionality by maximizing the window and using JavaScript to scroll down the page vertically, then scrolling horizontally.

Starting URL: https://www.siliconfilter.com/category/reviews/

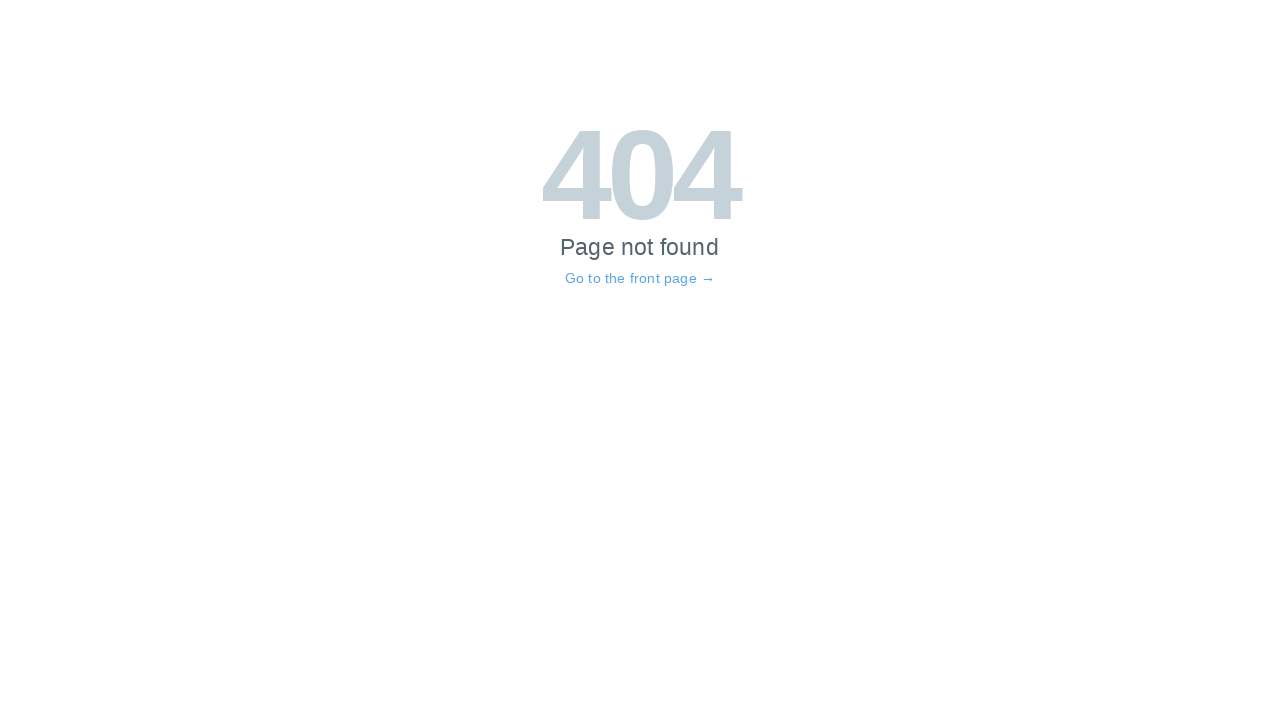

Set viewport size to 1920x1080
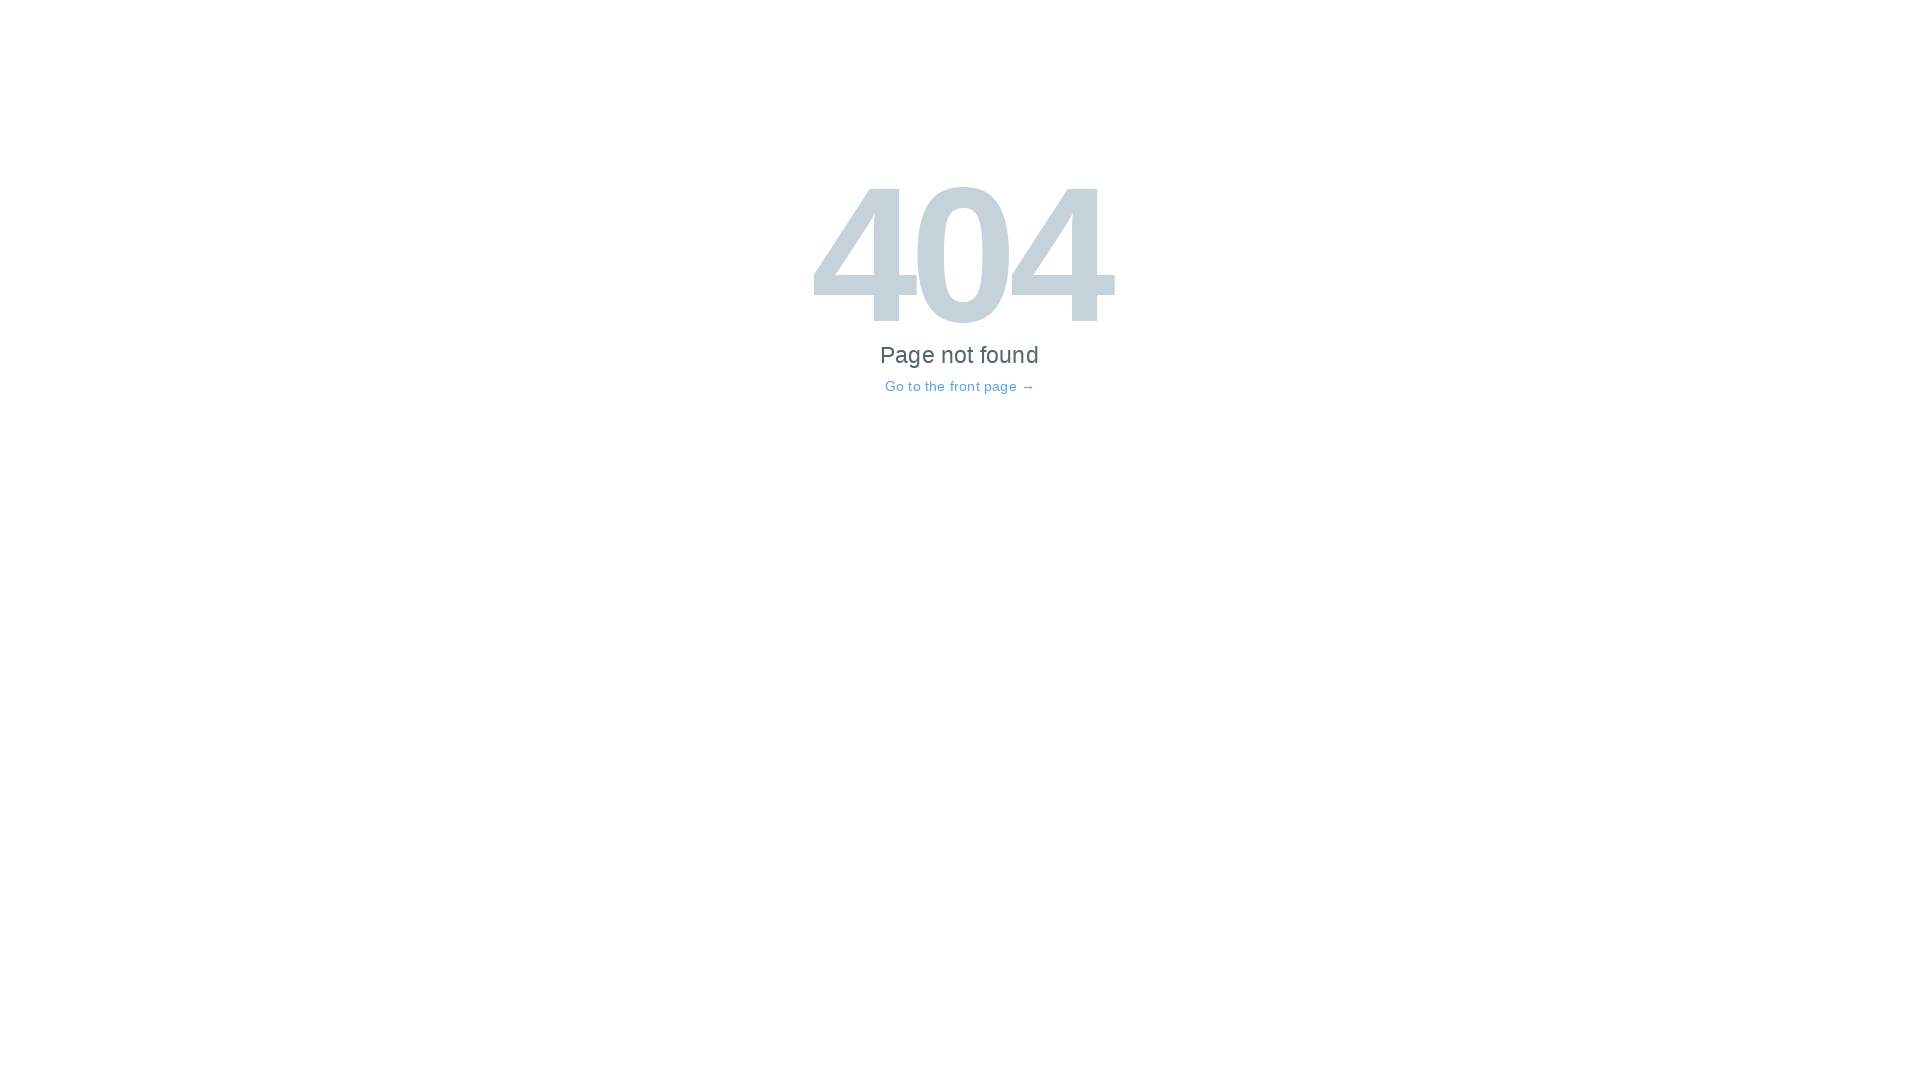

Waited for page to load (domcontentloaded)
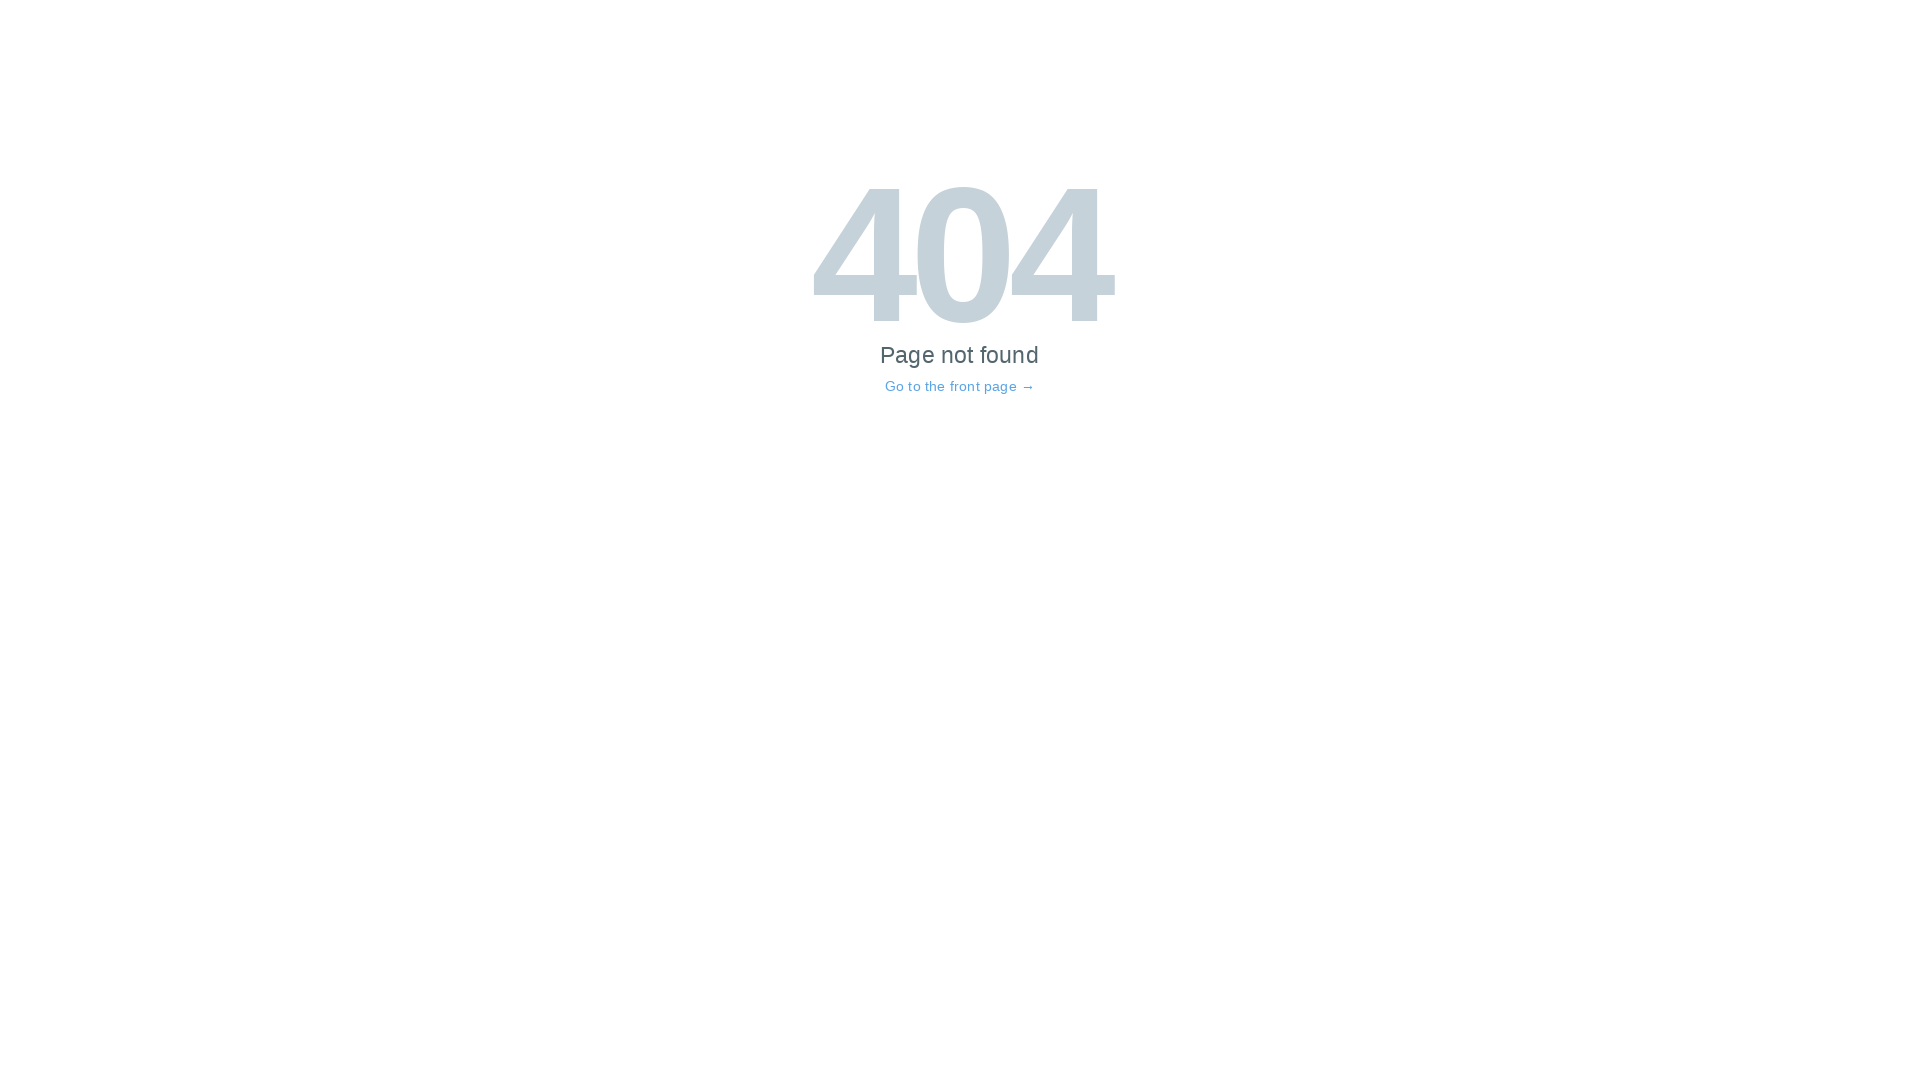

Scrolled down the page by 5000 pixels
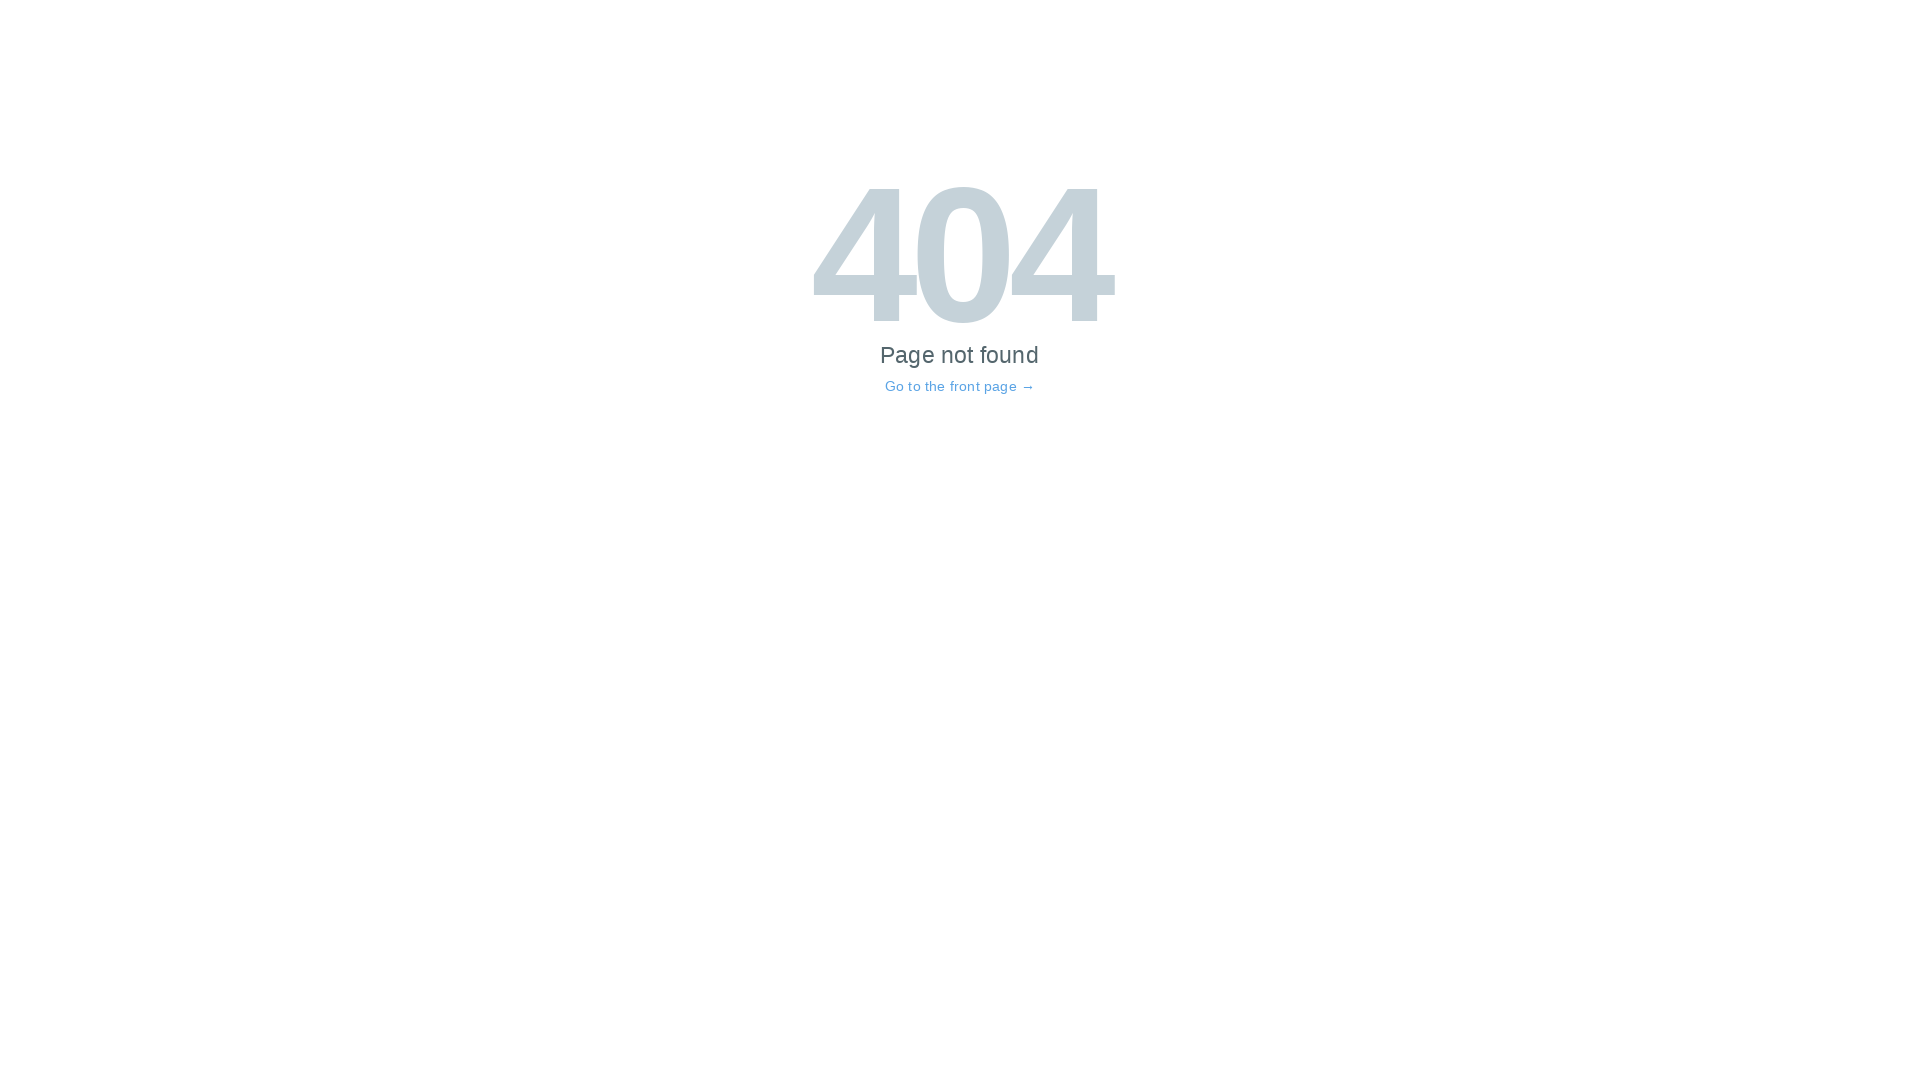

Waited 1 second to observe vertical scroll effect
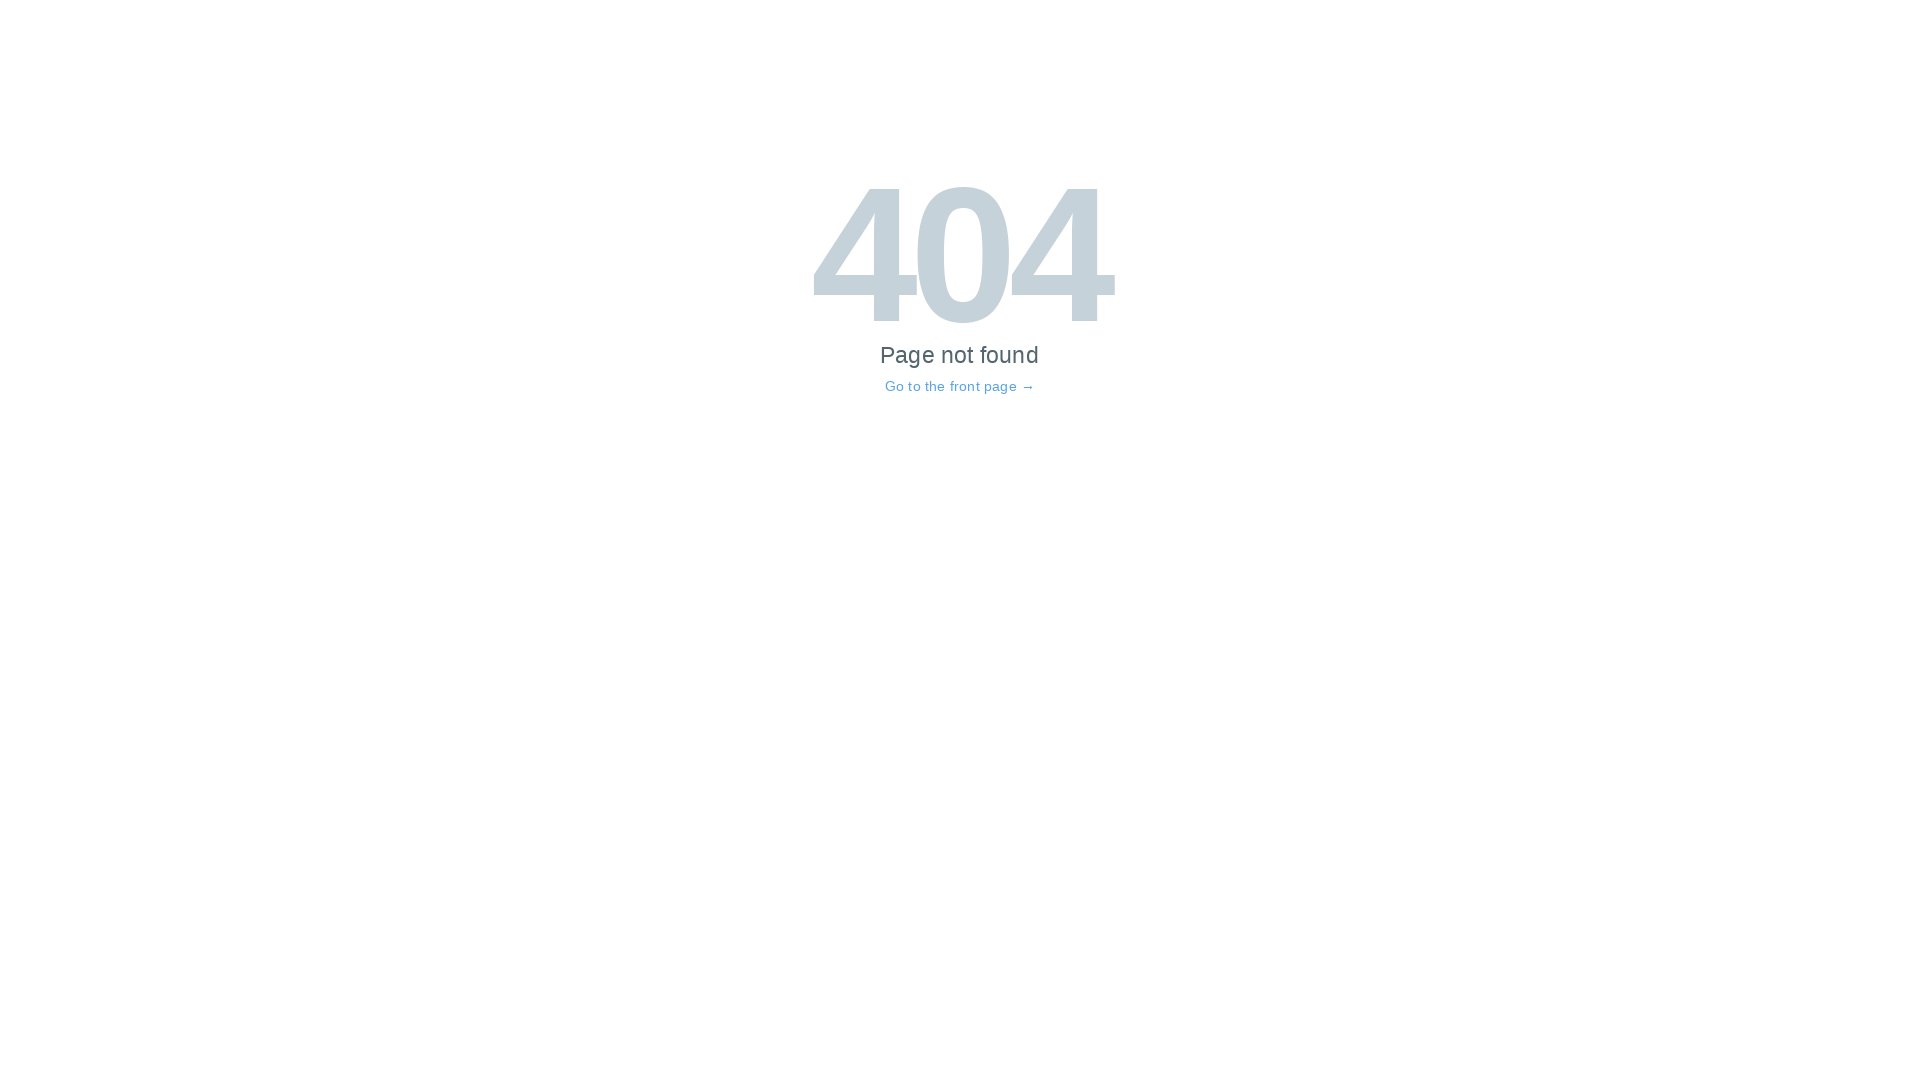

Scrolled horizontally to x=1000
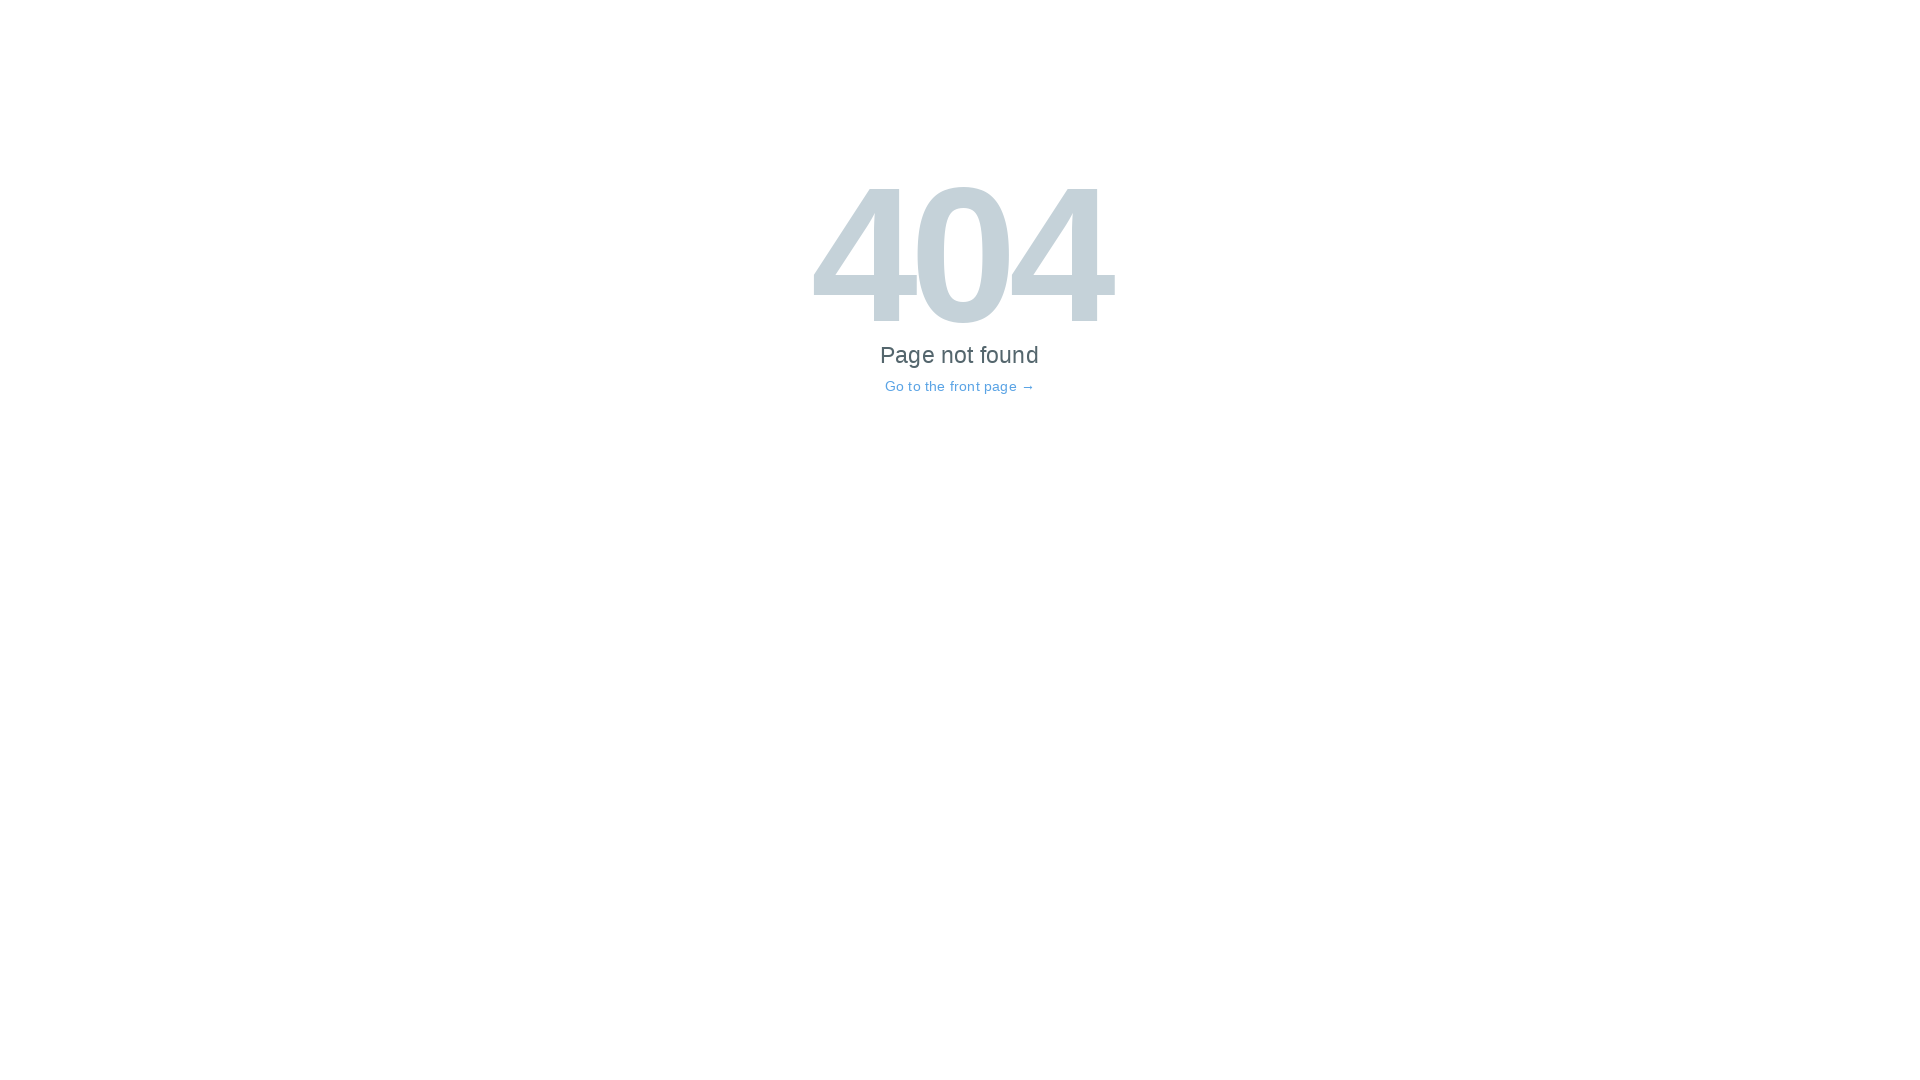

Waited 1 second to observe horizontal scroll effect
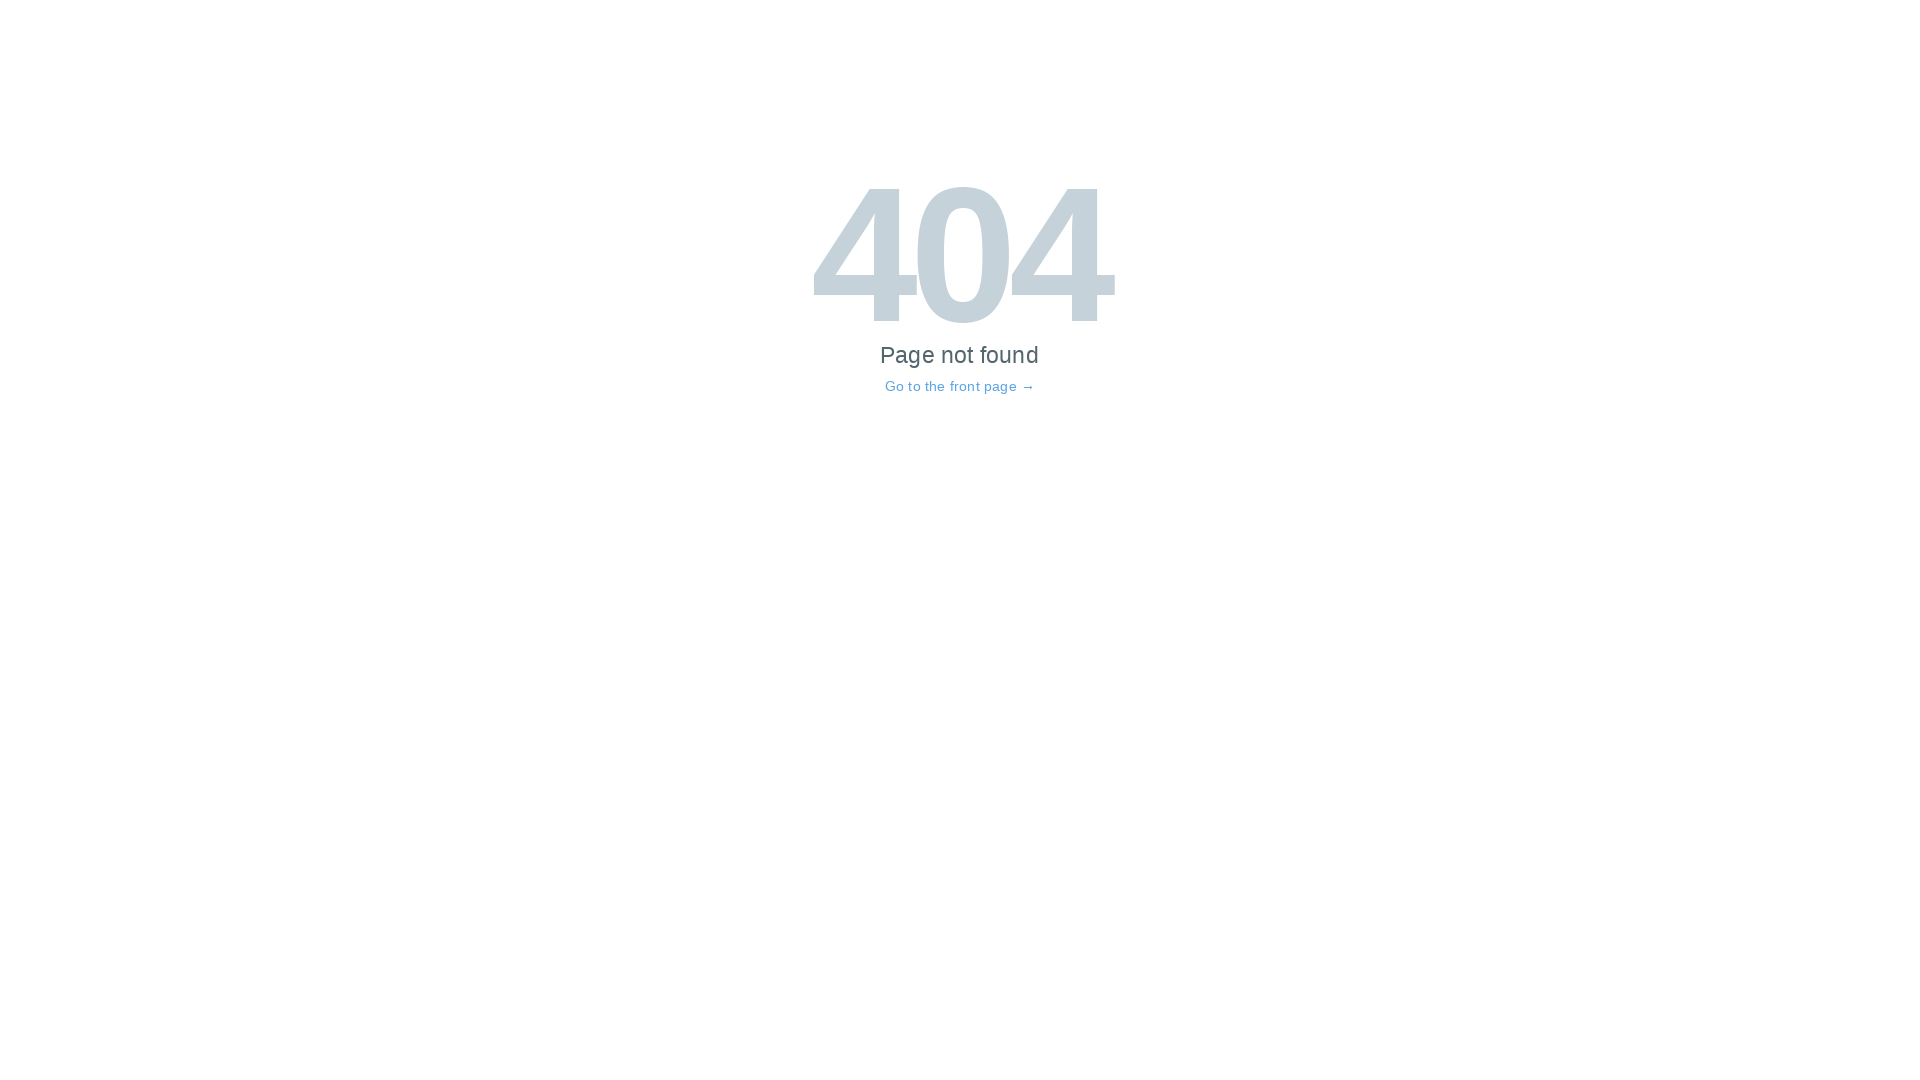

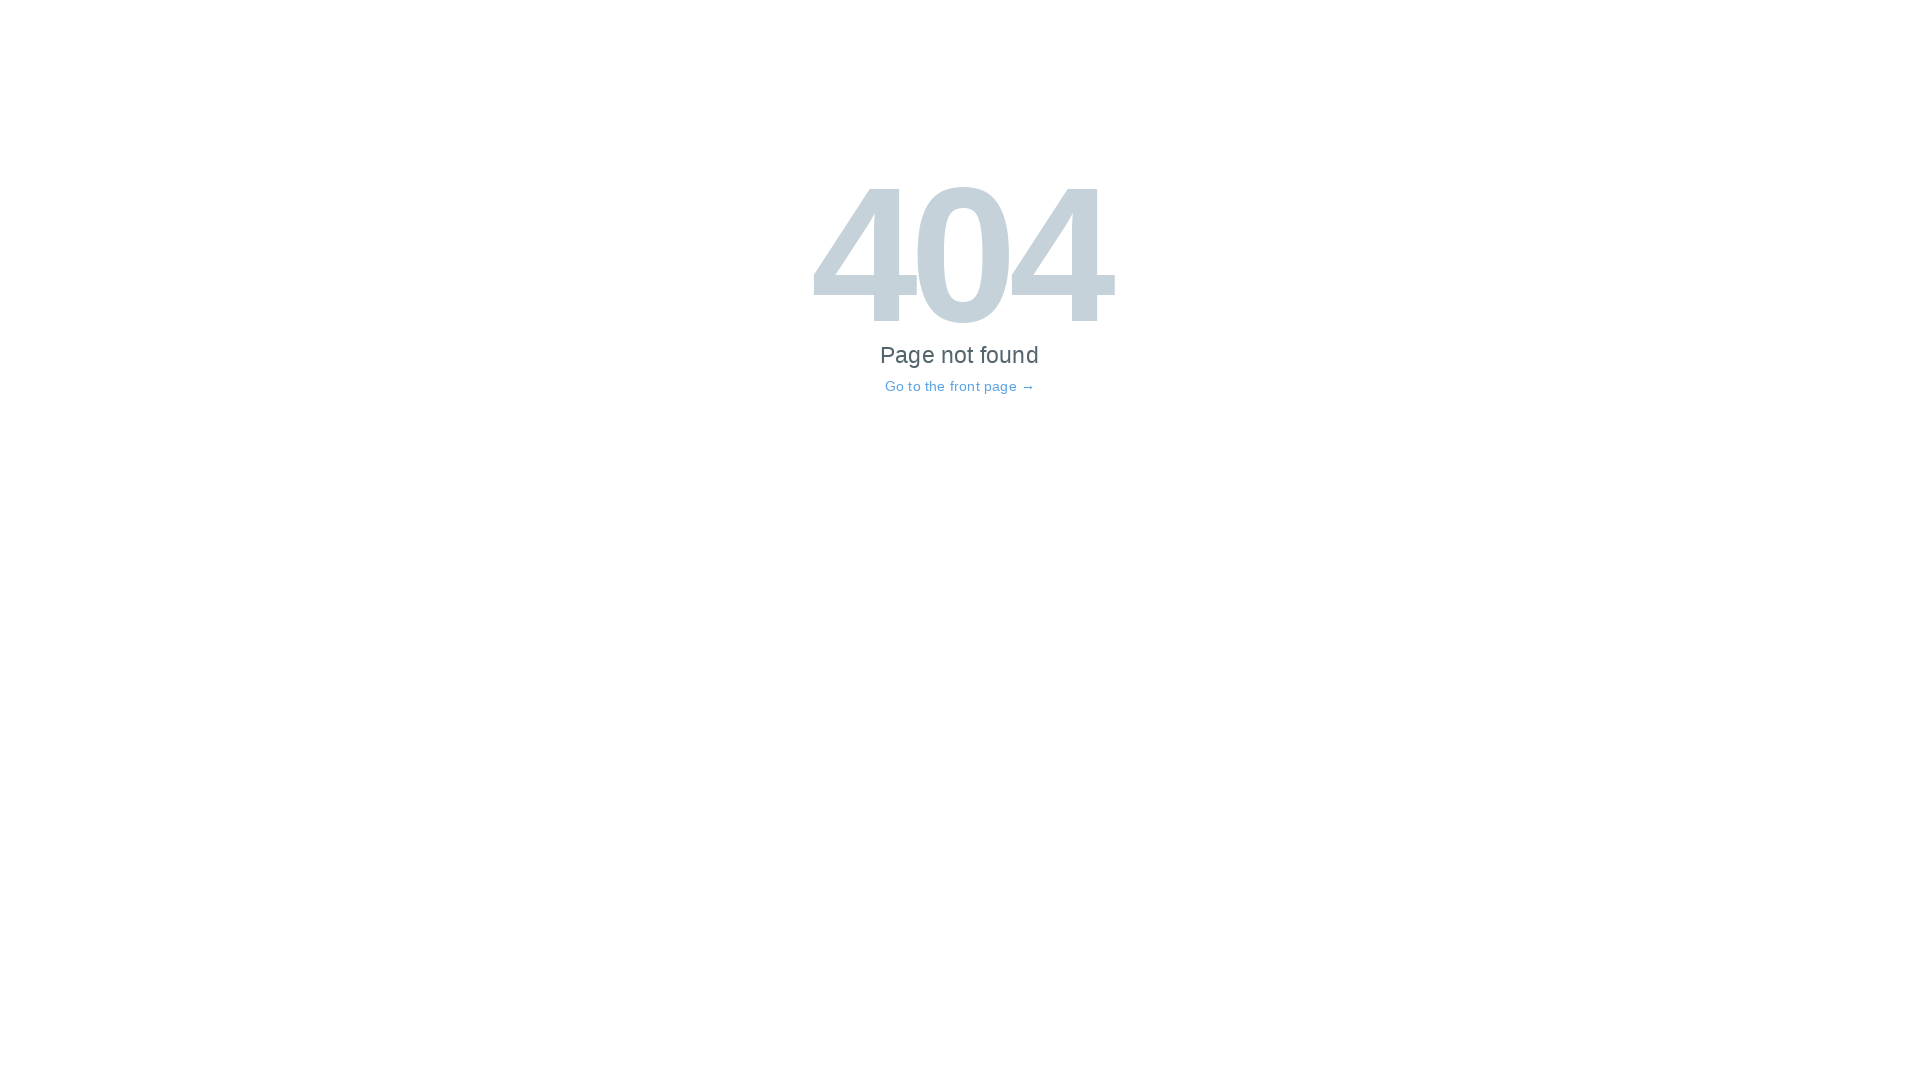